Opens the Apress website homepage and maximizes the browser window

Starting URL: https://apress.com

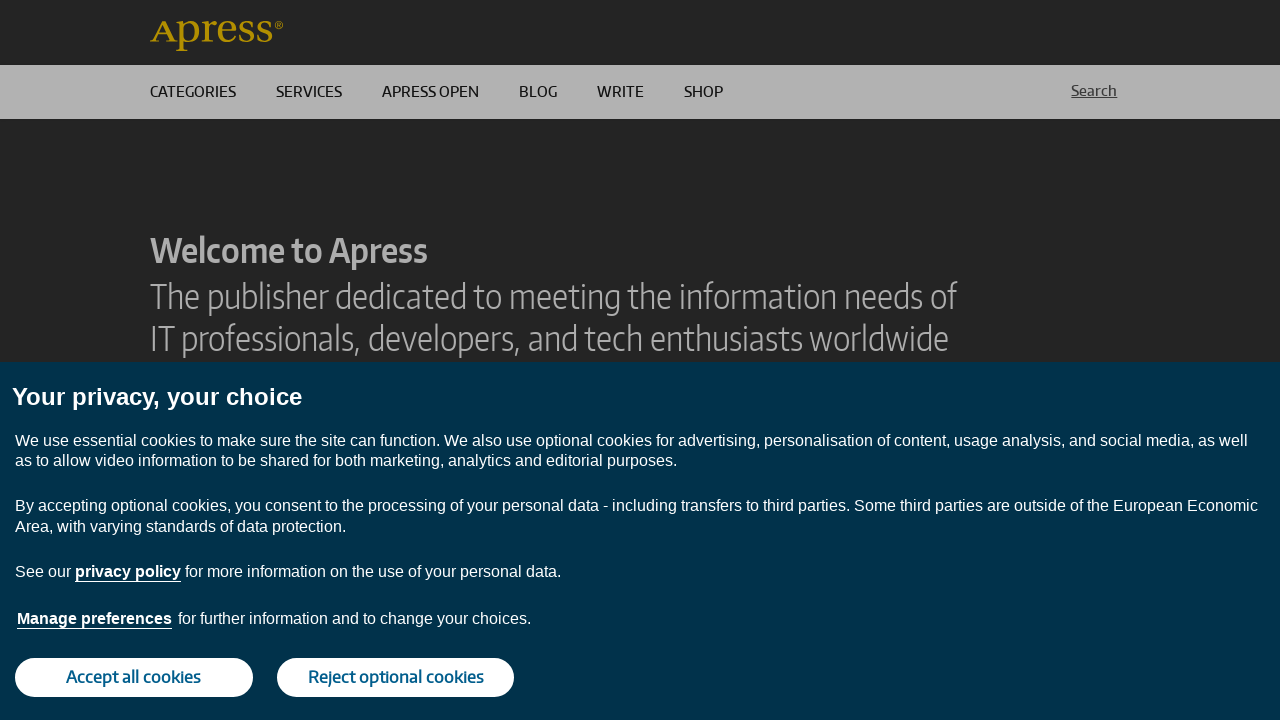

Navigated to Apress website homepage
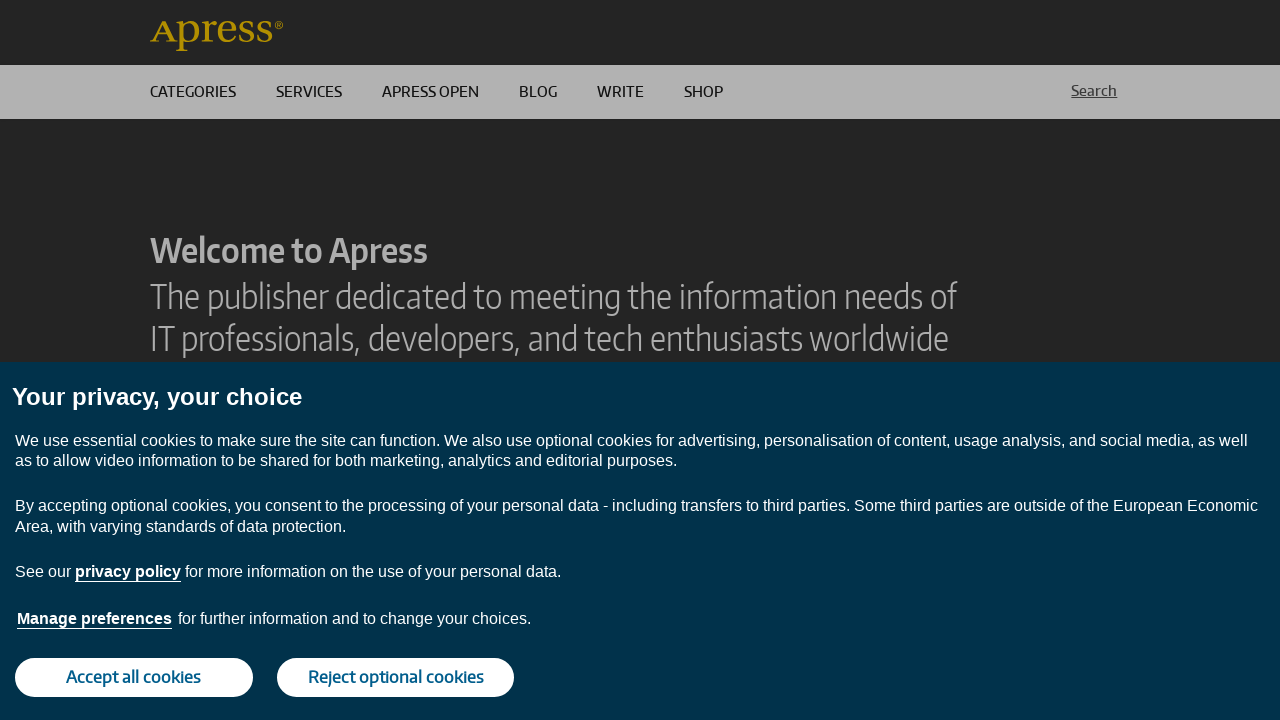

Maximized browser window to 1920x1080
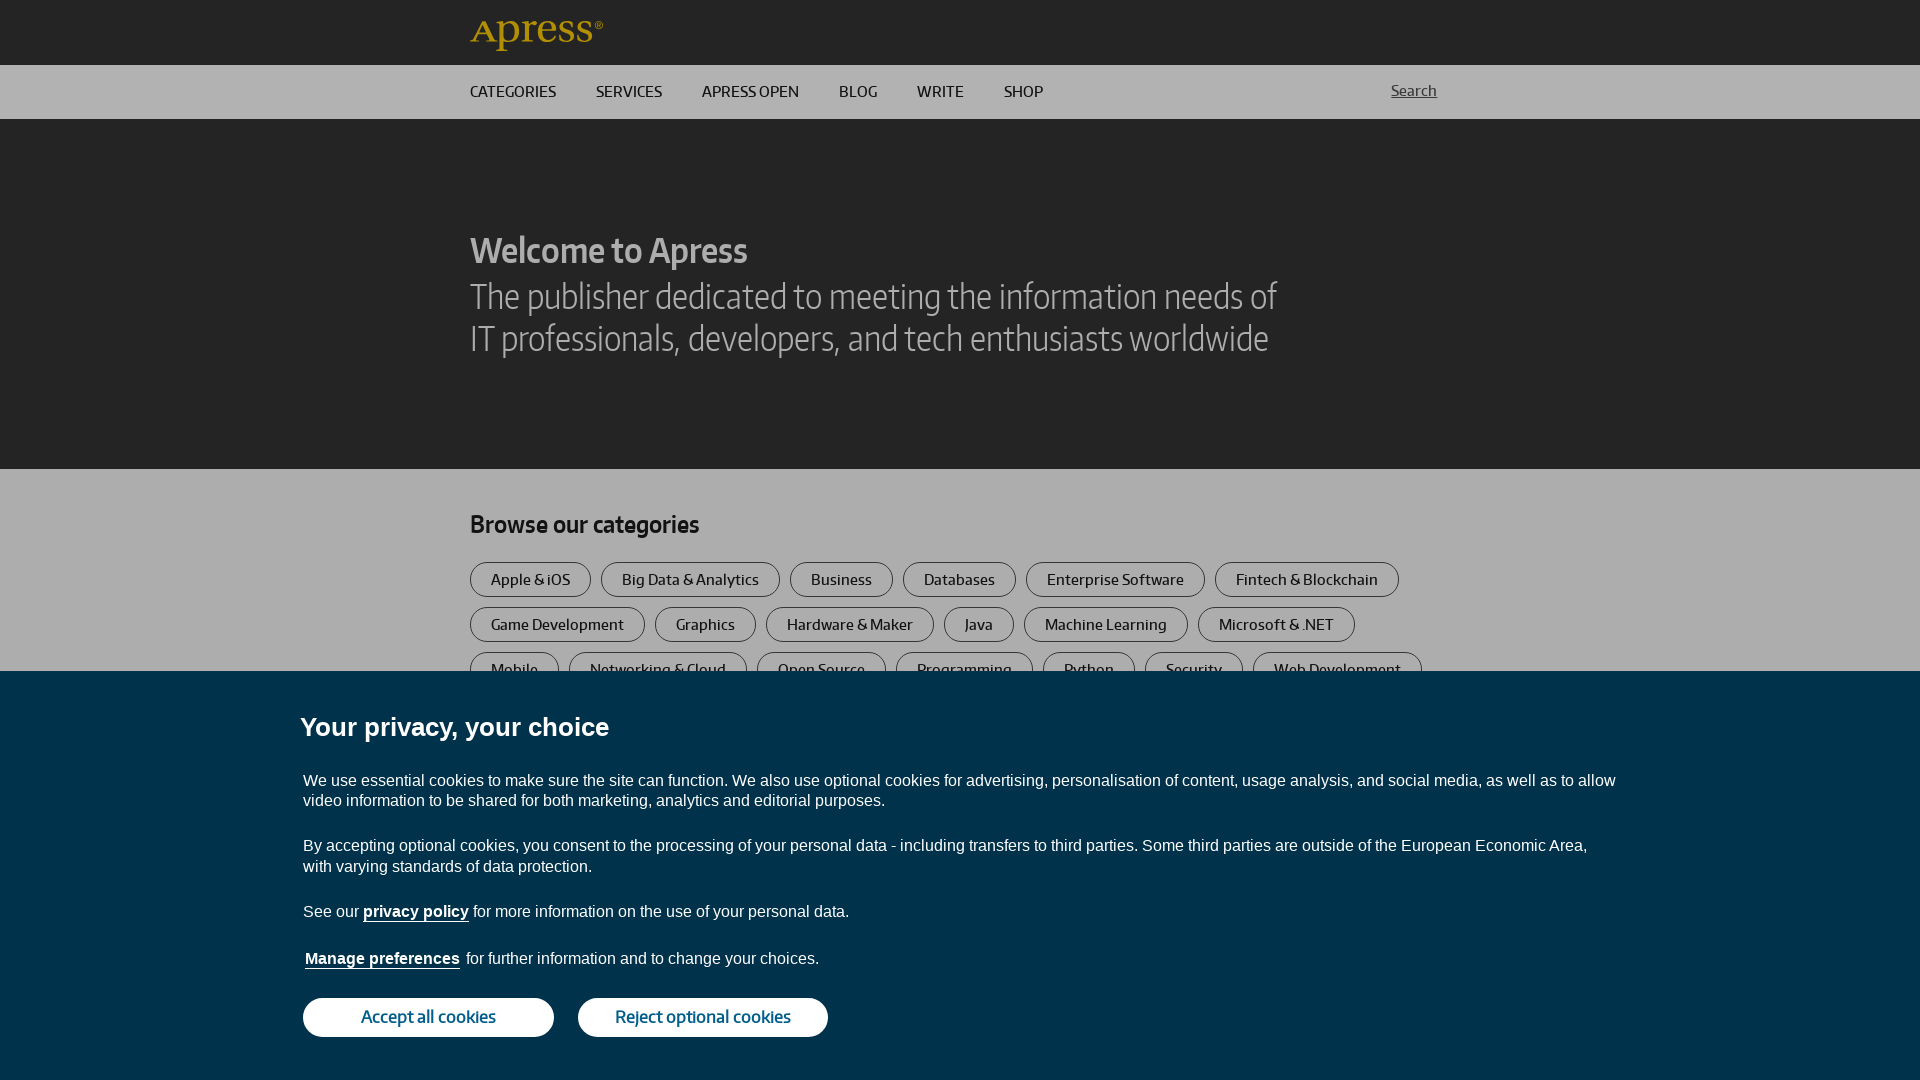

Waited for page to fully load (domcontentloaded state)
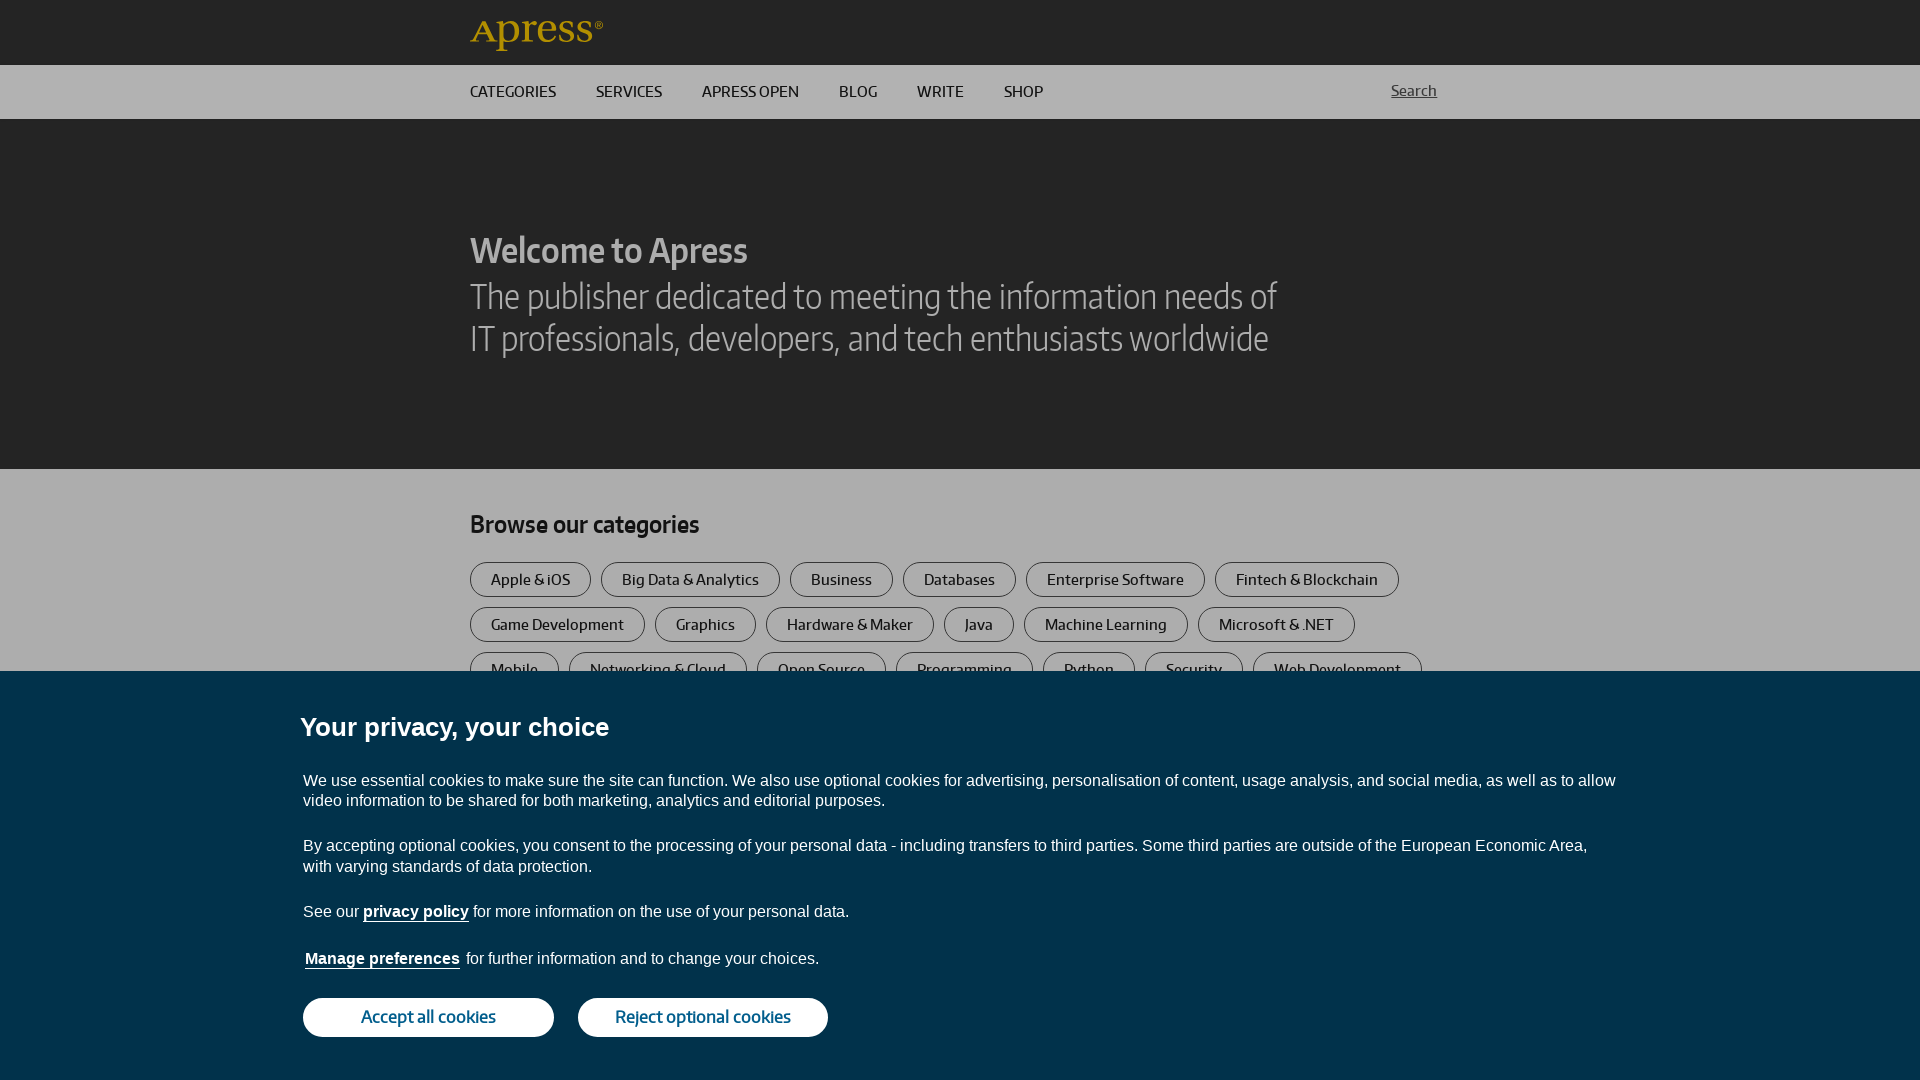

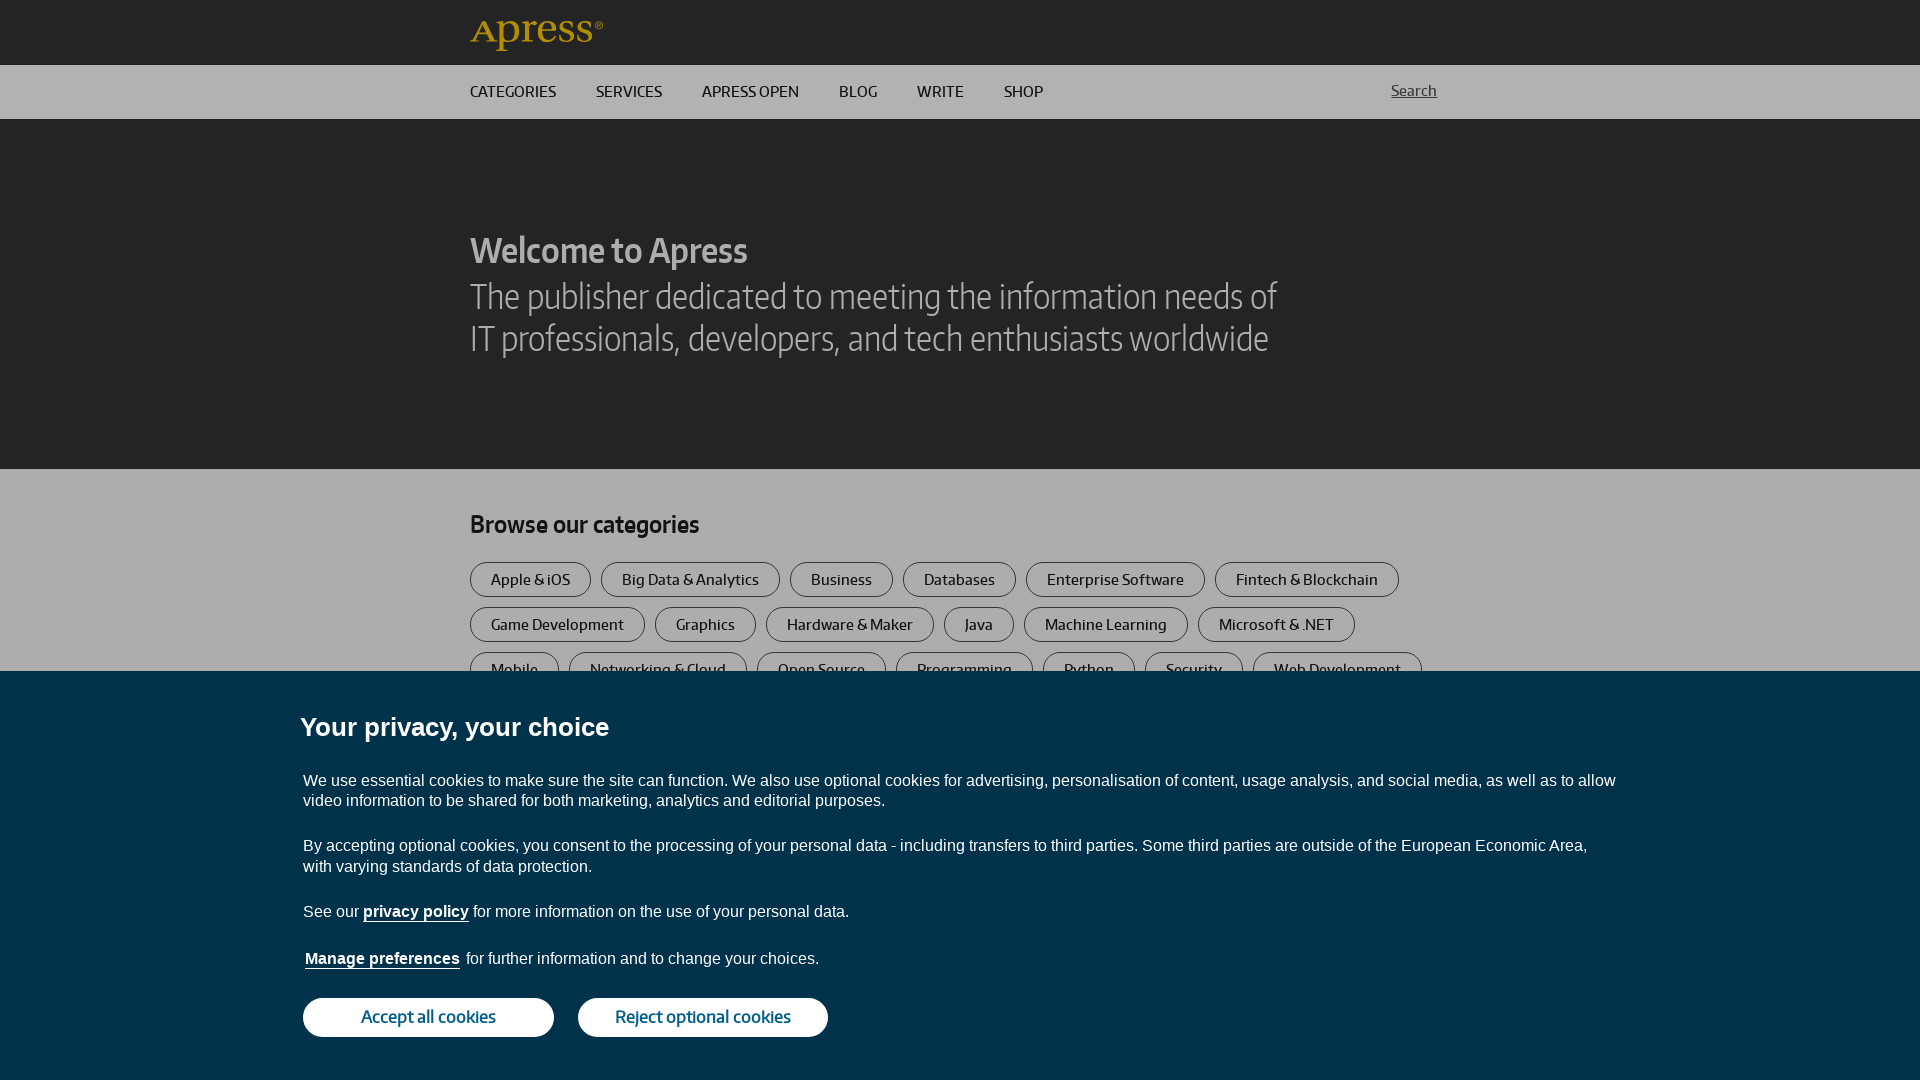